Tests element interaction methods on a Selenium test page by checking if elements are enabled, selected, and displayed, and clicking a checkbox to change its state.

Starting URL: http://www.testdiary.com/training/selenium/selenium-test-page/

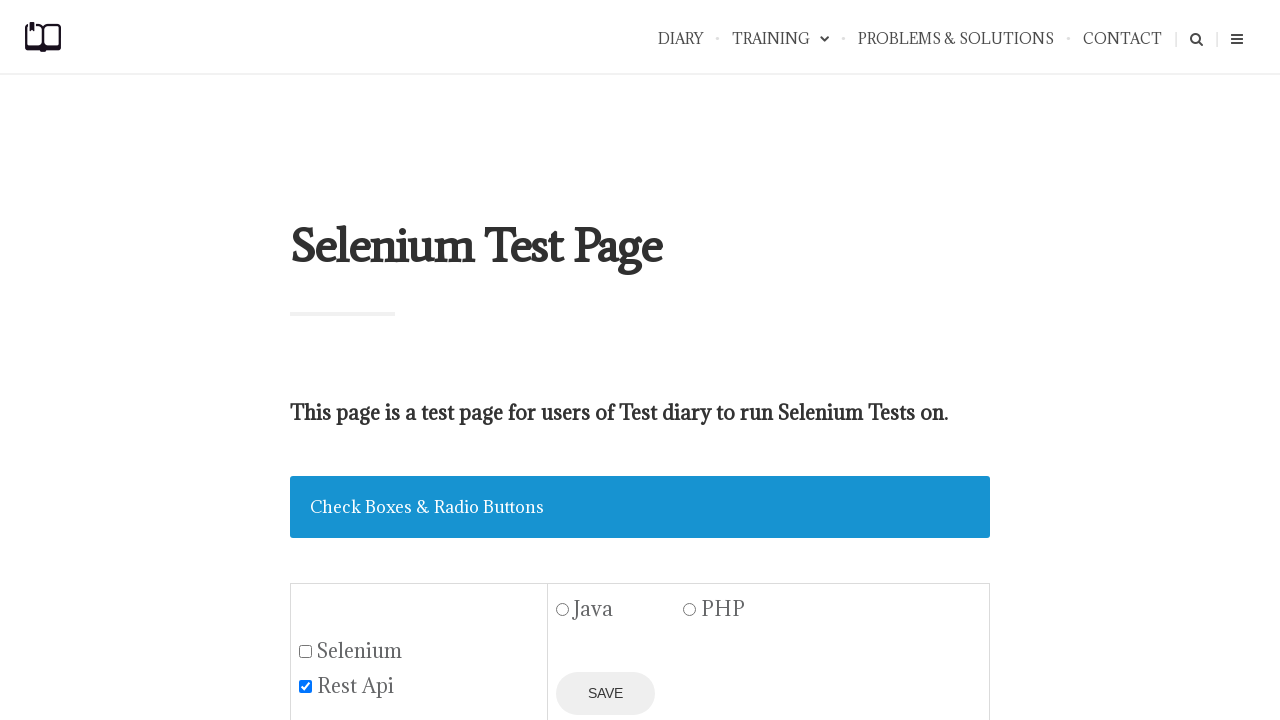

Navigated to Selenium test page
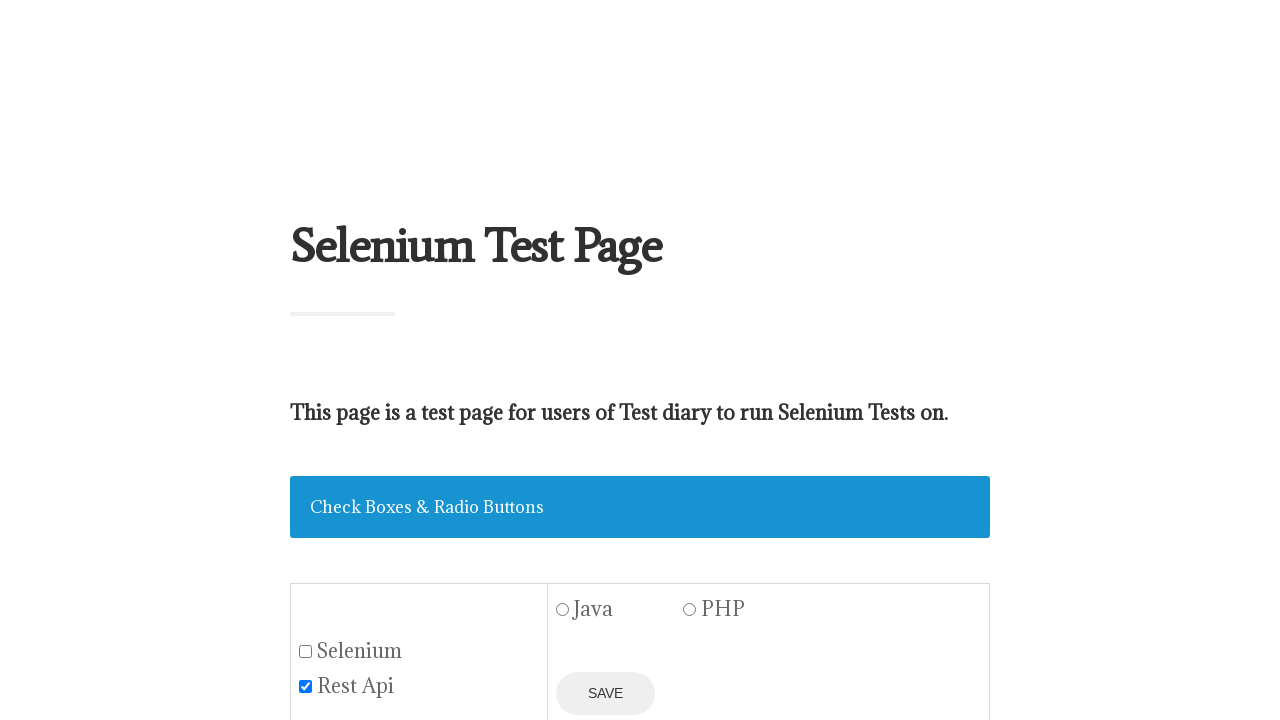

Save button (#demo) waited for and visible
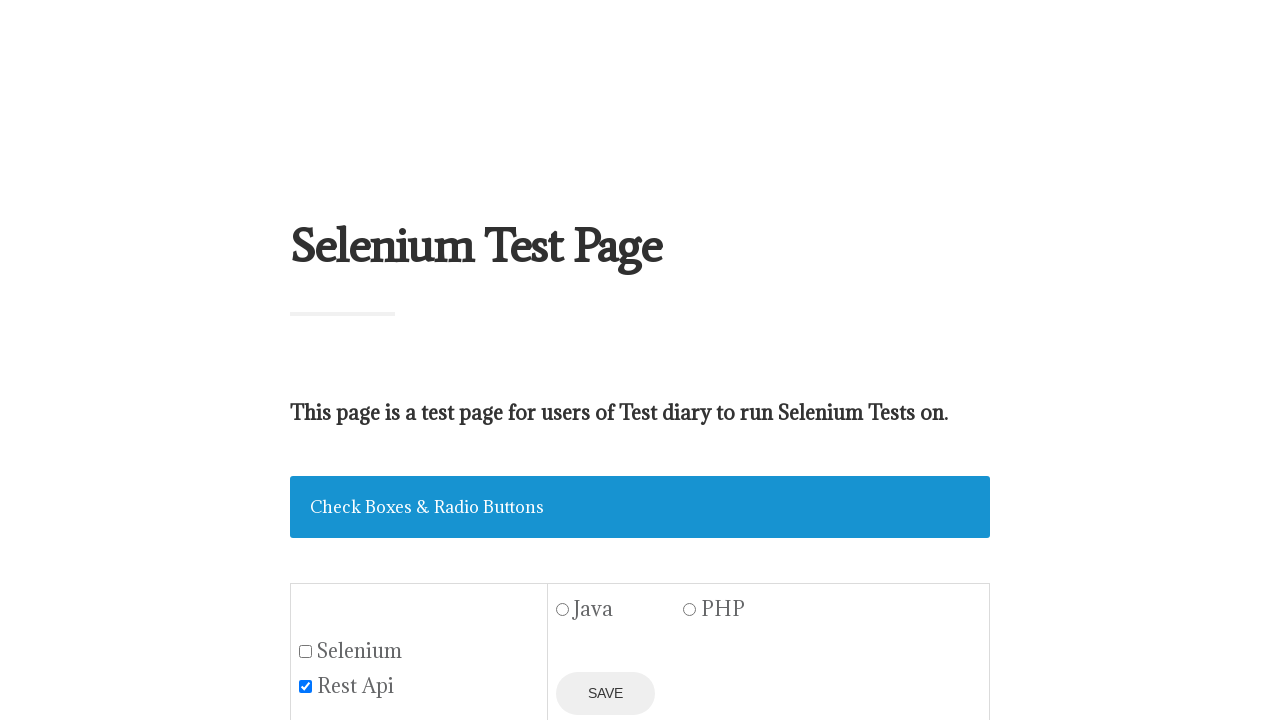

Checked if save button is enabled
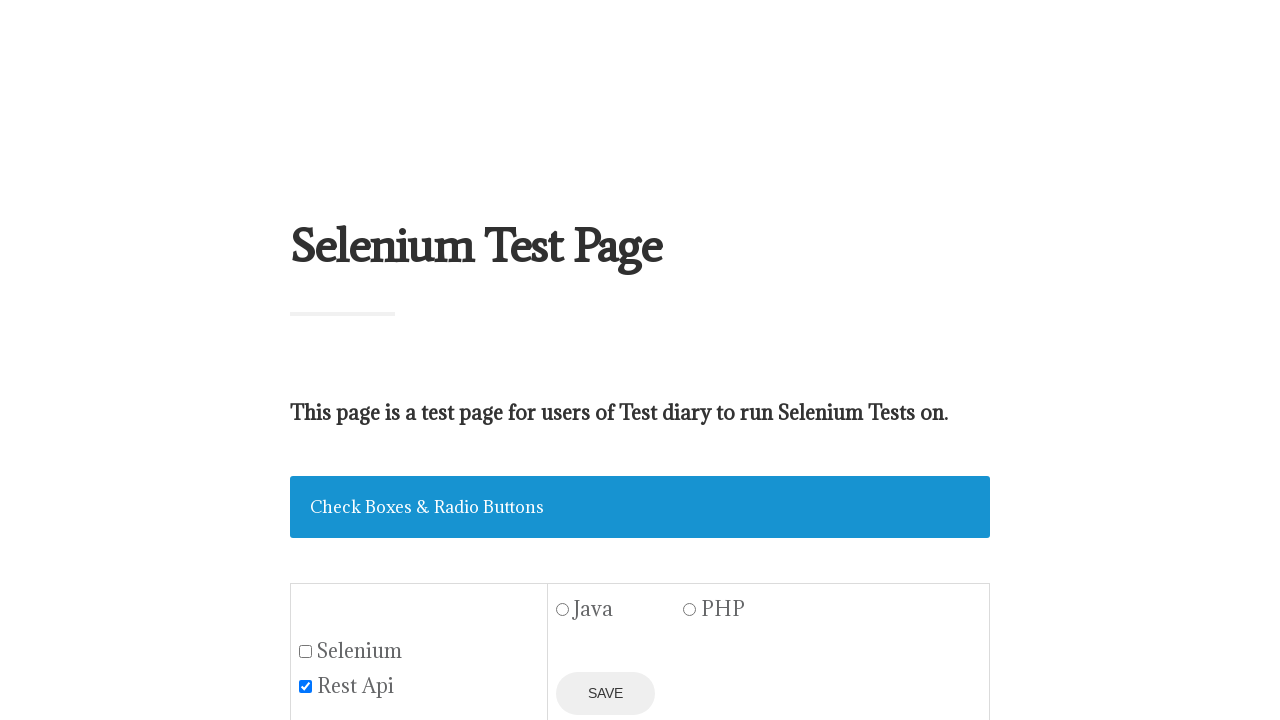

Checked if Java radio button (#java1) is enabled
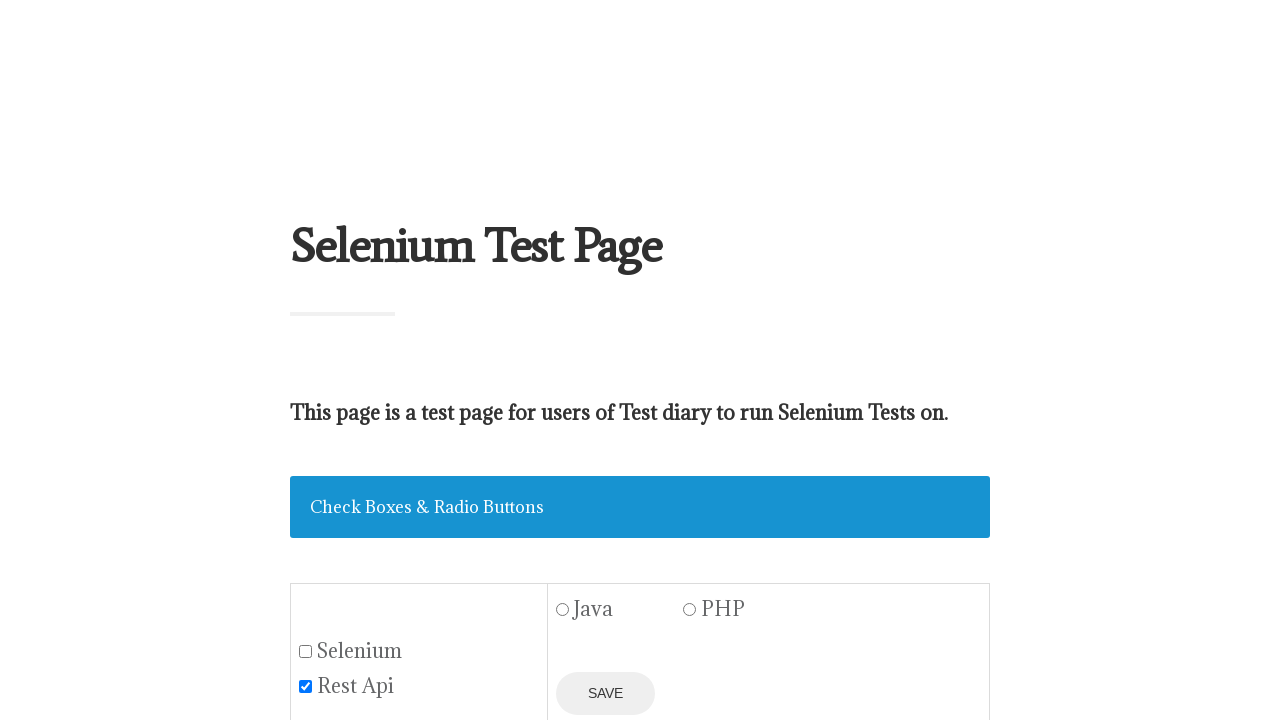

Checked if Selenium checkbox (#seleniumbox) is initially selected
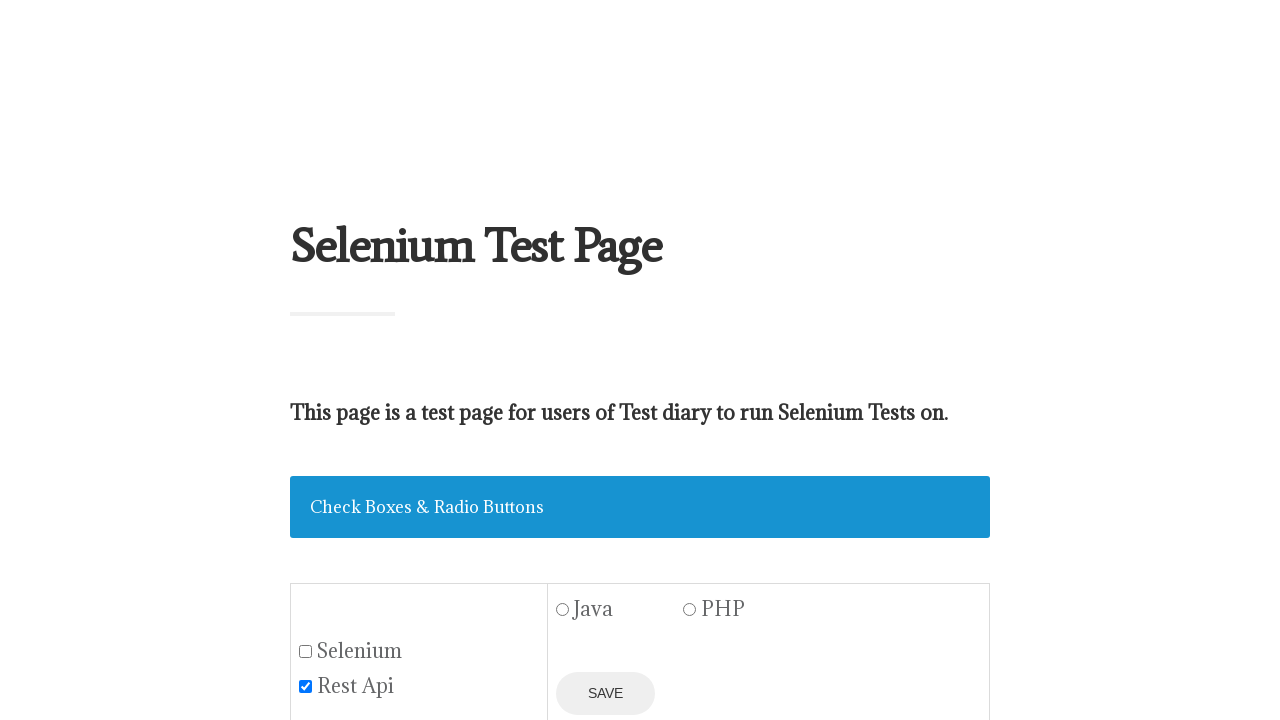

Clicked Selenium checkbox (#seleniumbox) at (306, 651) on #seleniumbox
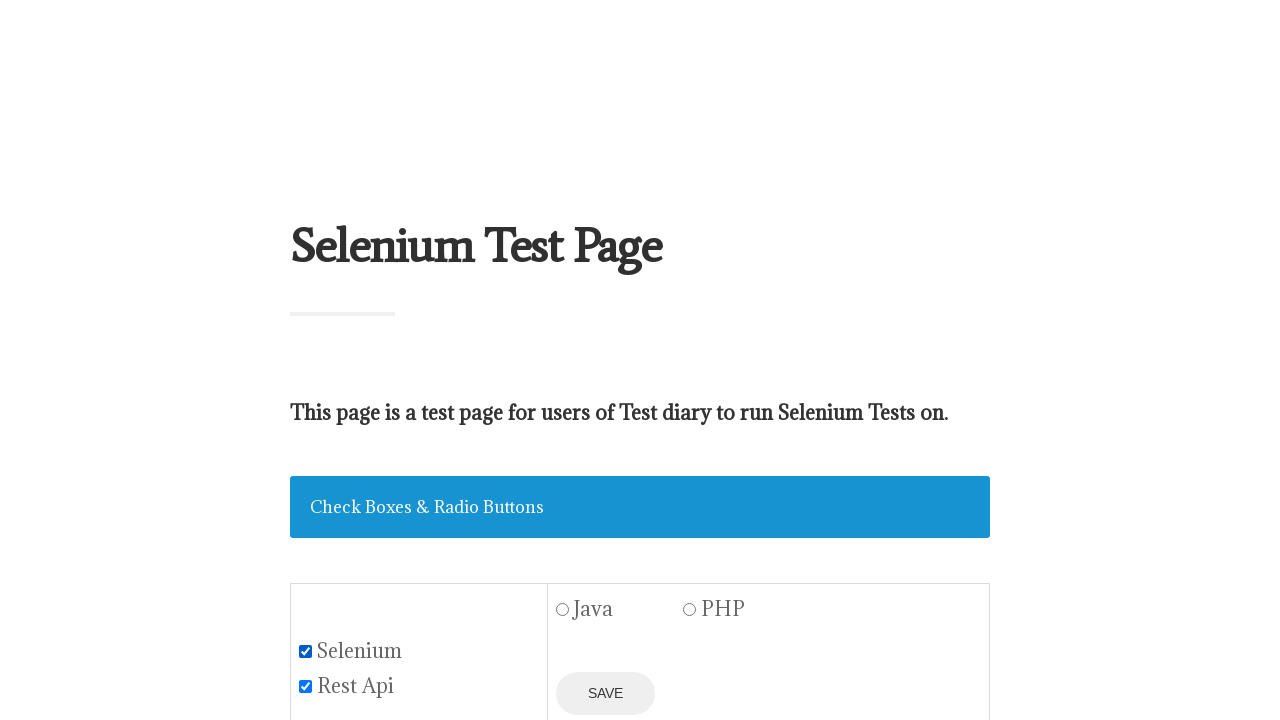

Verified Selenium checkbox is now selected
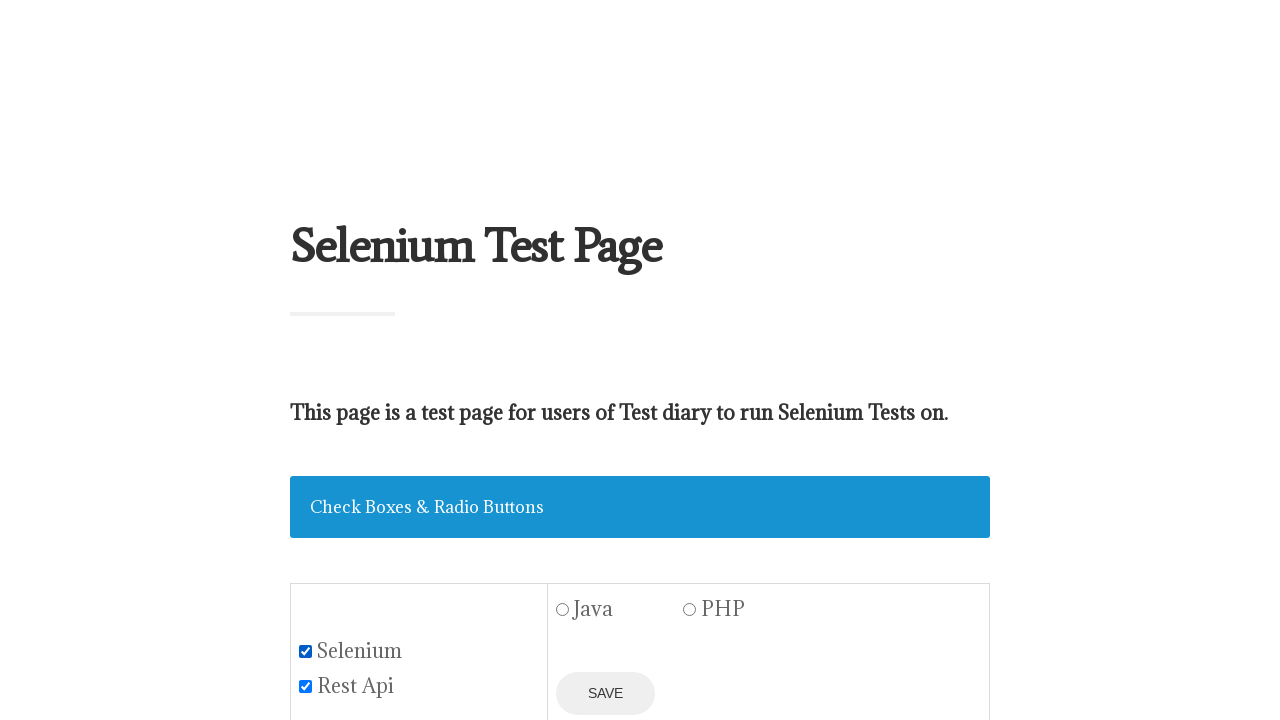

Checked if REST API checkbox (#restapibox) is visible
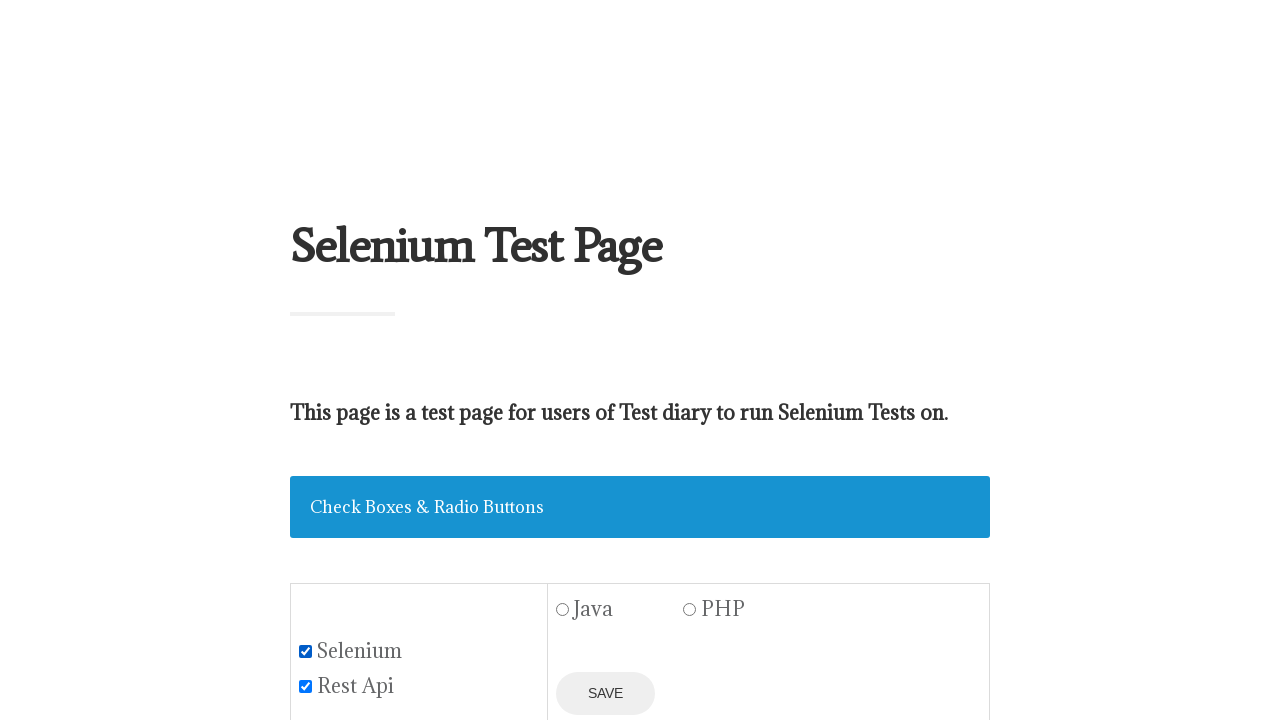

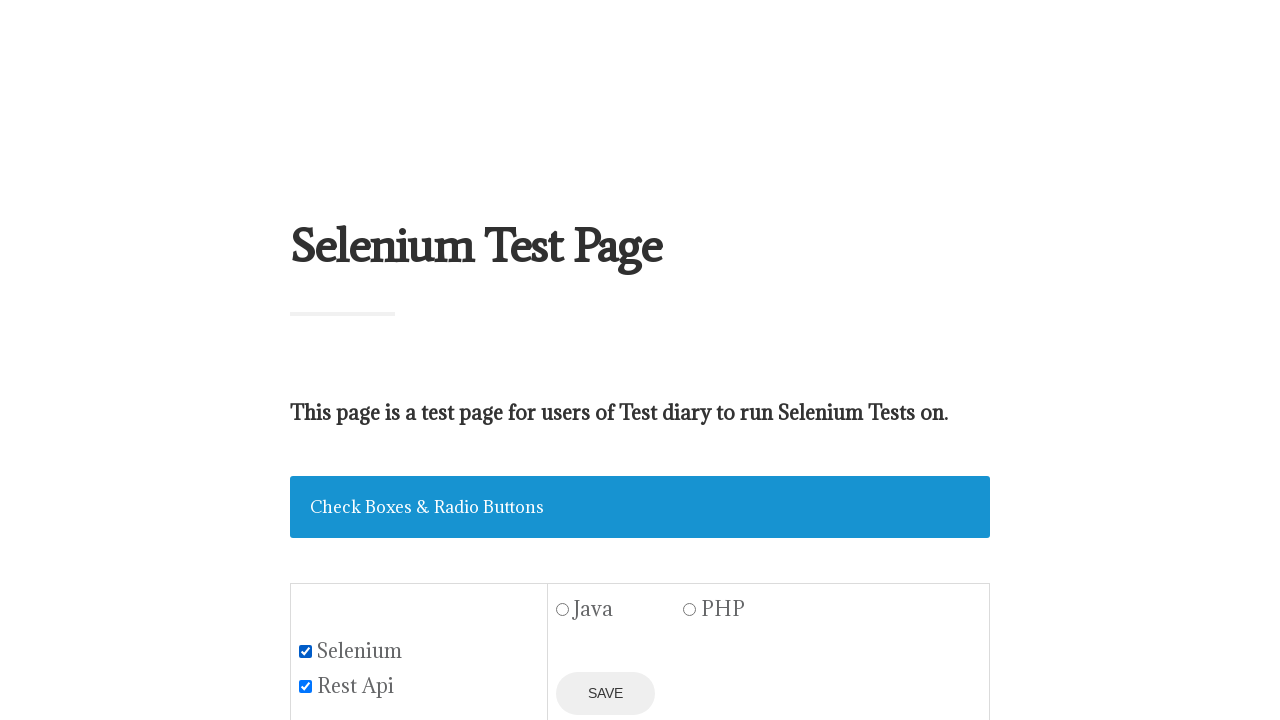